Tests multi-tab browser functionality by clicking buttons that open new tabs, switching between tabs, and verifying page content loads correctly in each new tab.

Starting URL: https://v1.training-support.net/selenium/tab-opener

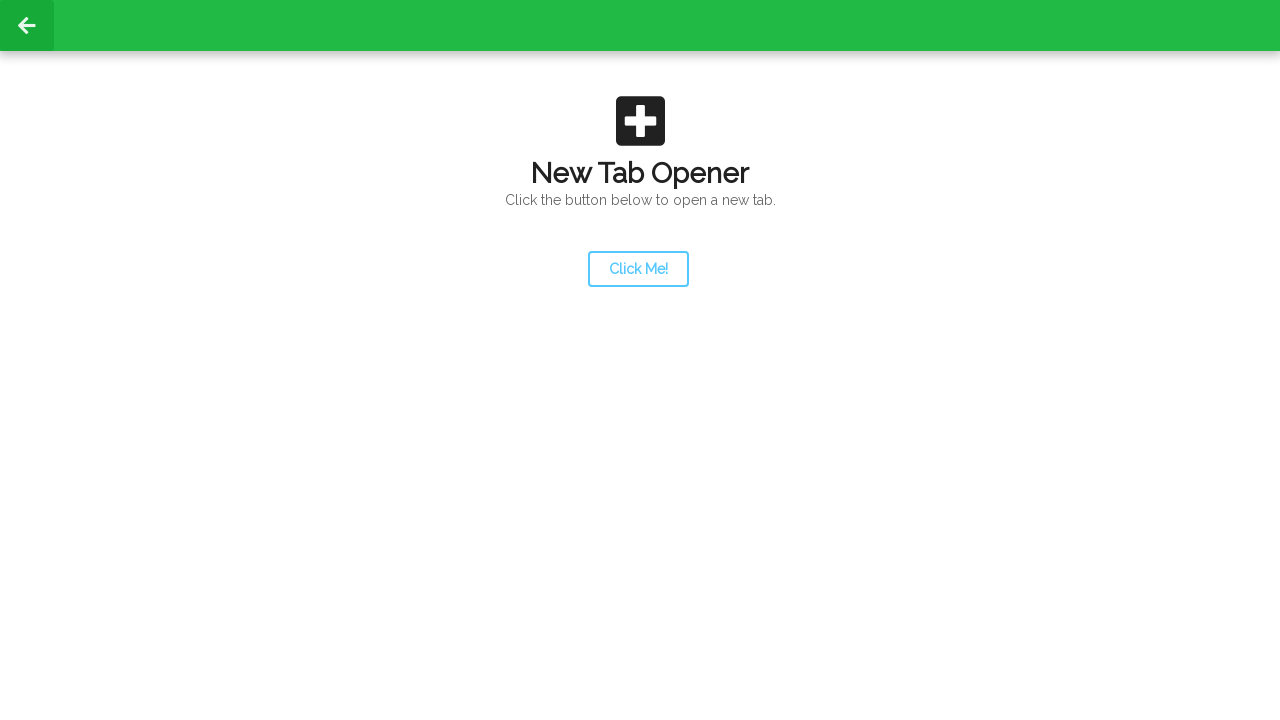

Clicked launcher button to open new tab at (638, 269) on #launcher
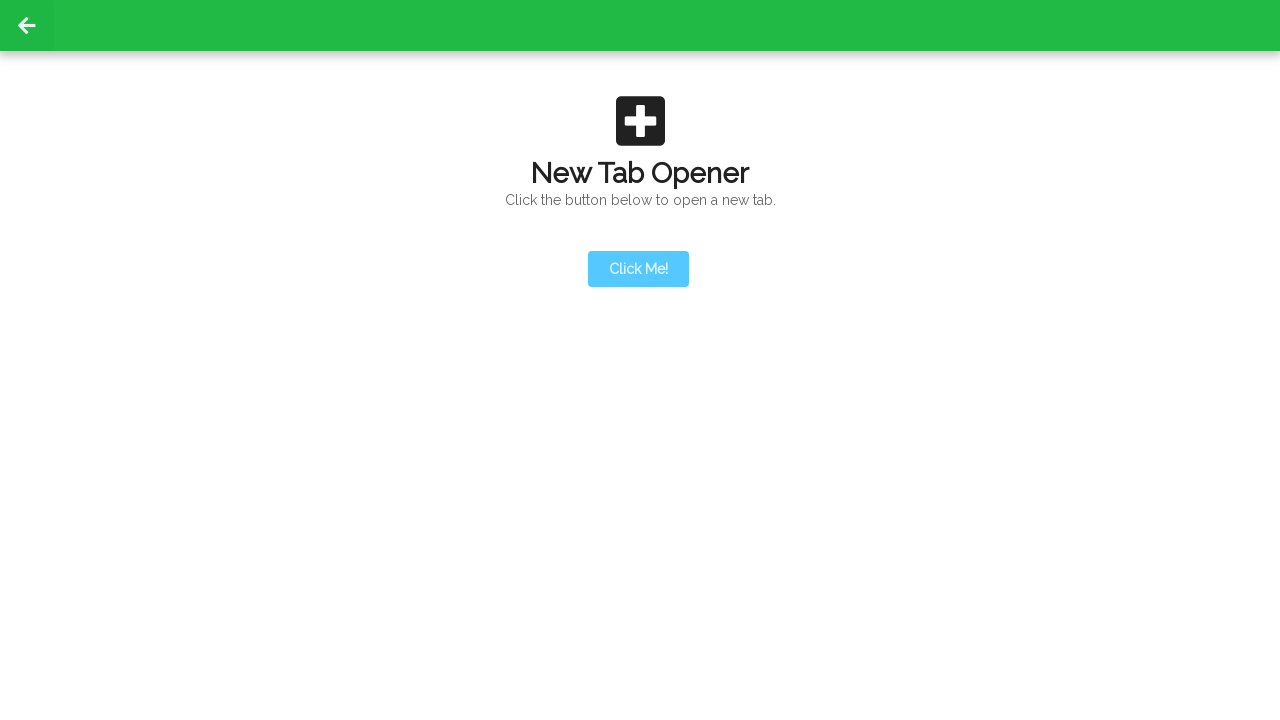

Second tab opened
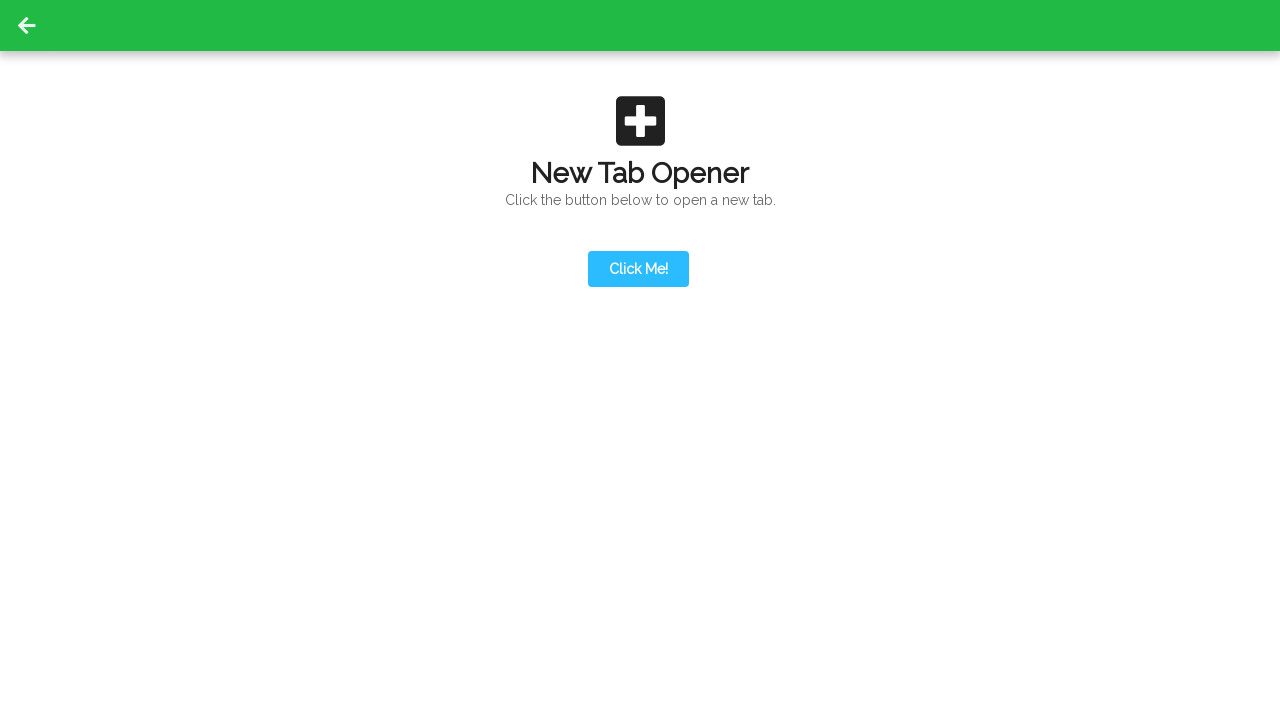

Retrieved reference to newly opened tab
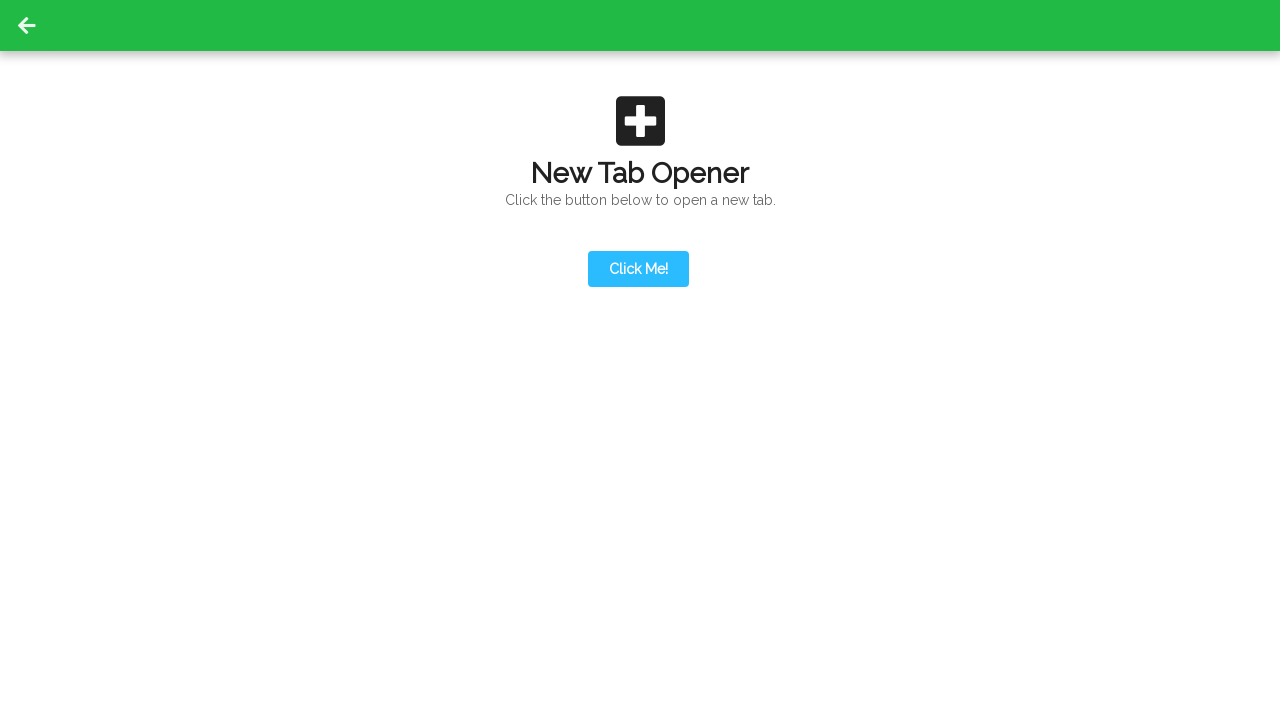

Action button became visible on second tab
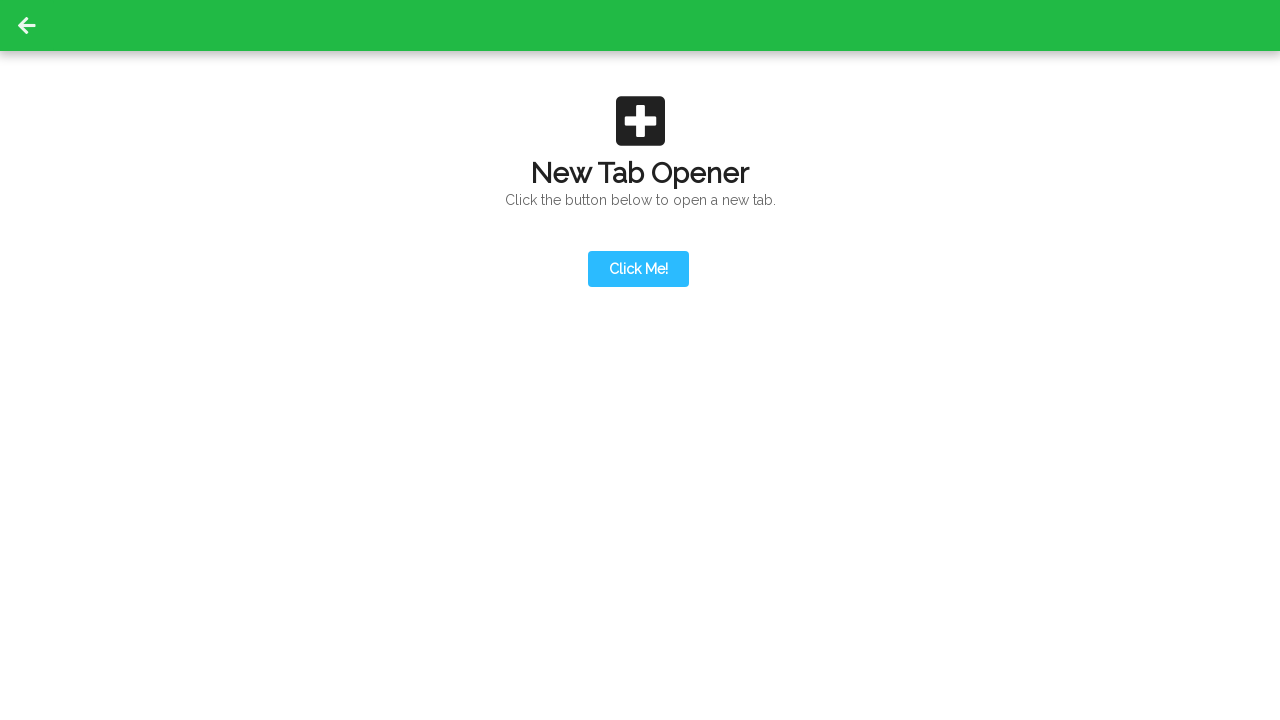

Clicked action button on second tab at (638, 190) on #actionButton
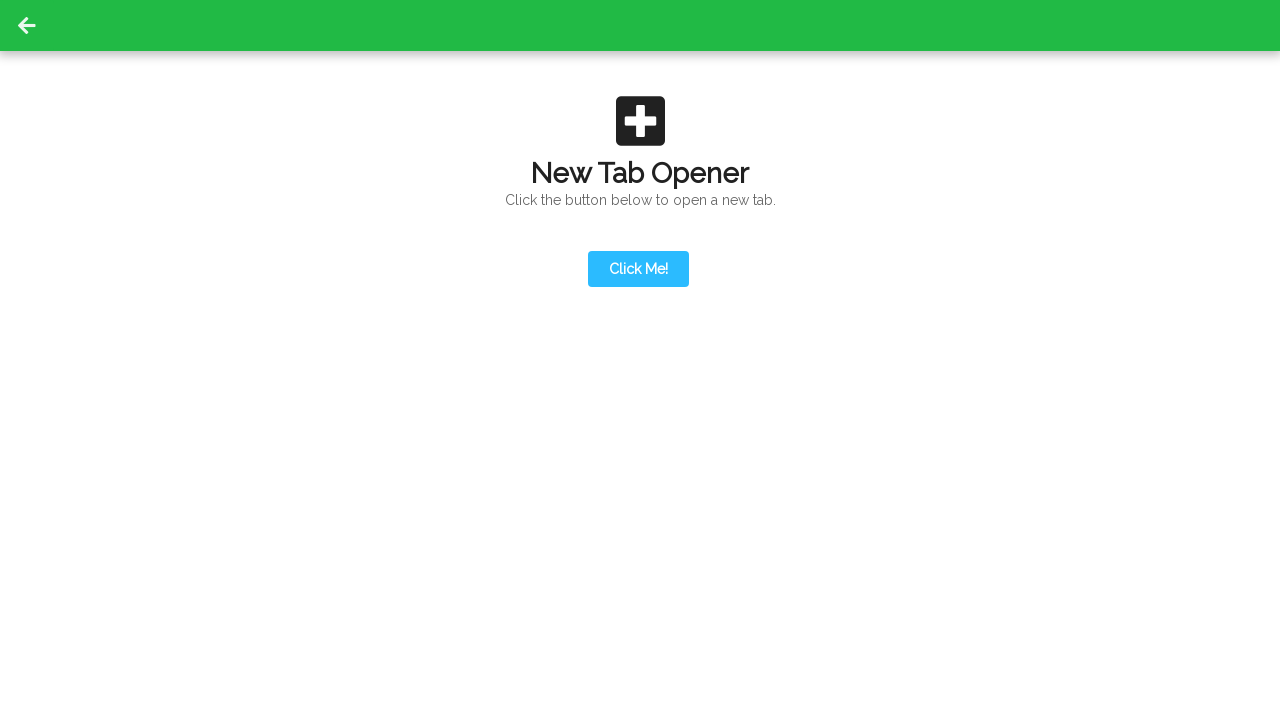

Third tab opened
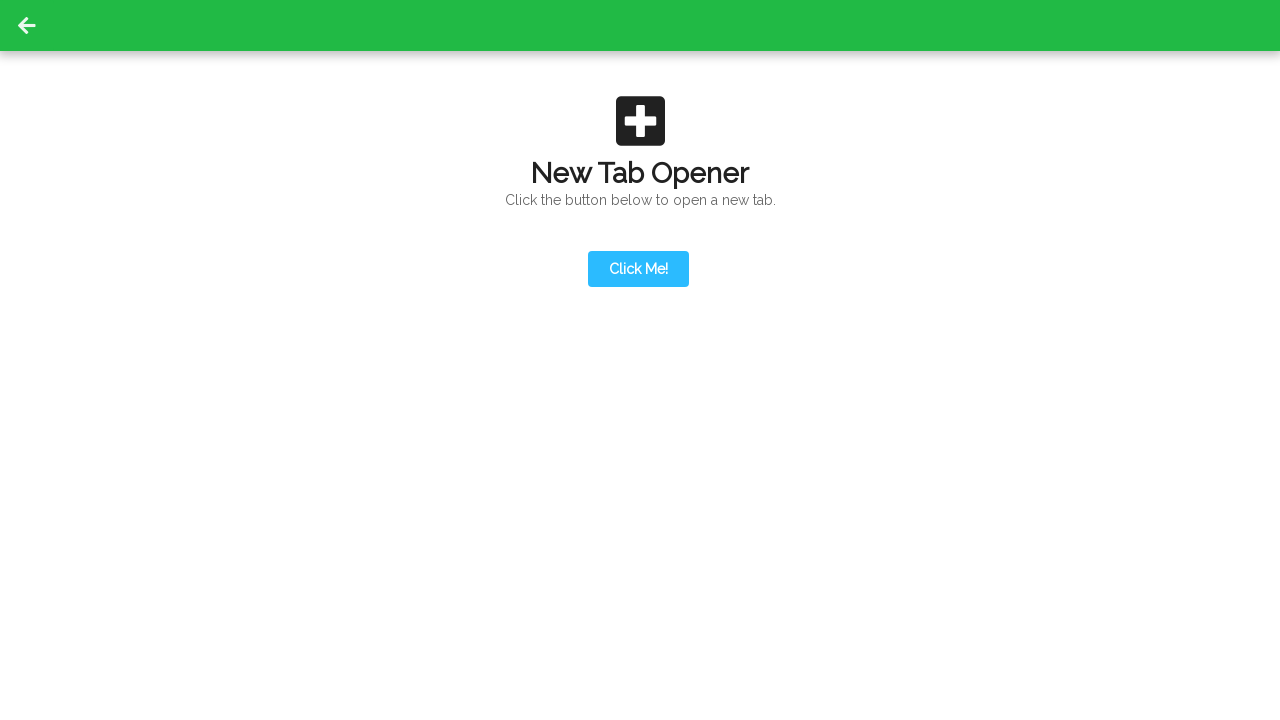

Retrieved reference to newly opened third tab
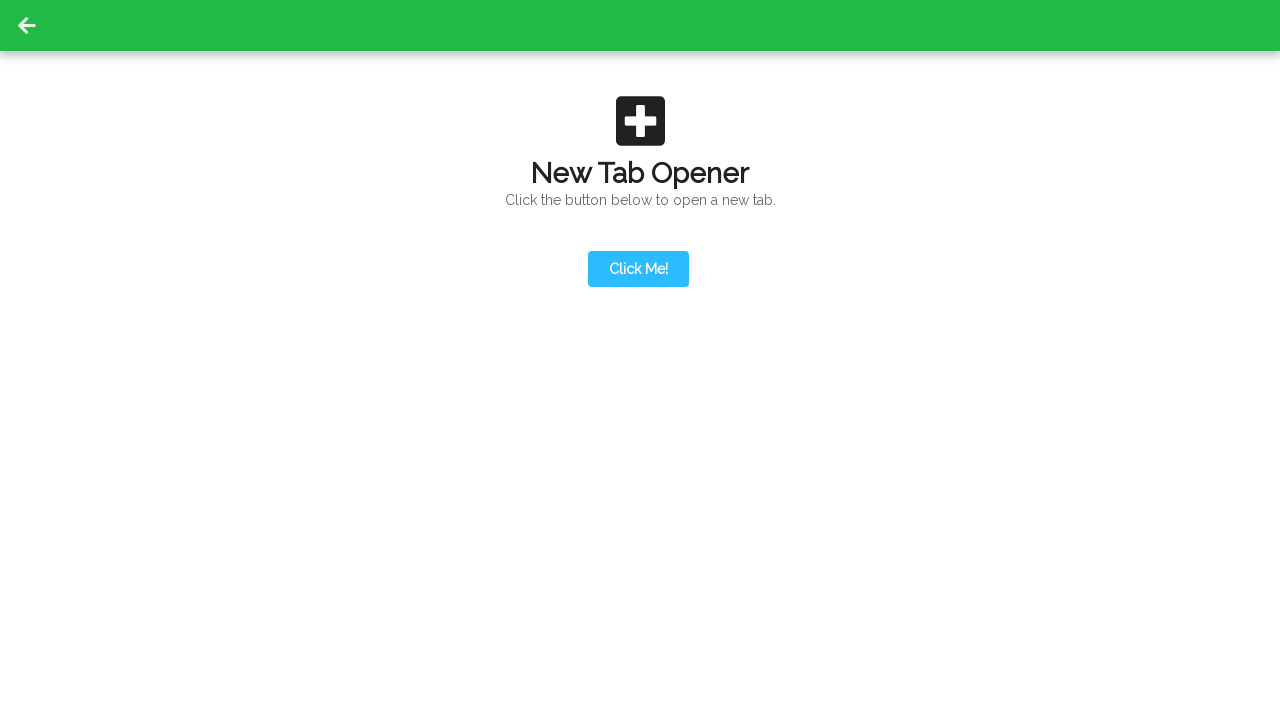

Content loaded and became visible on third tab
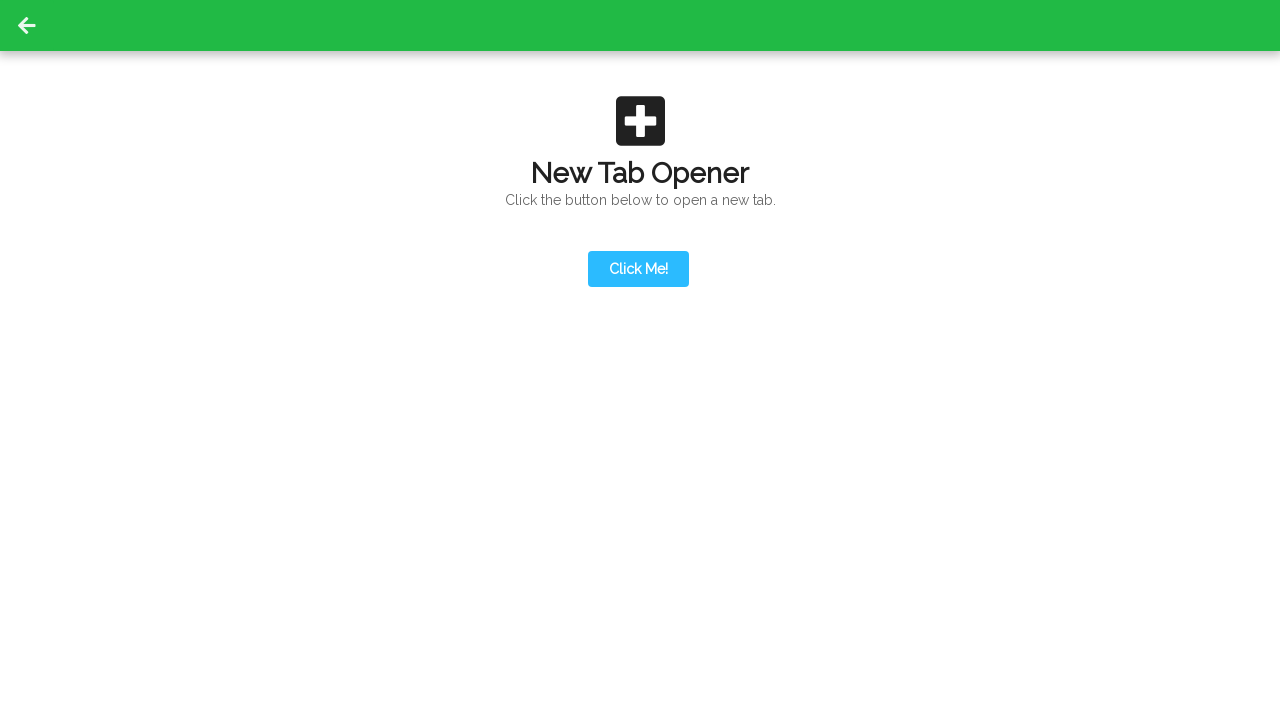

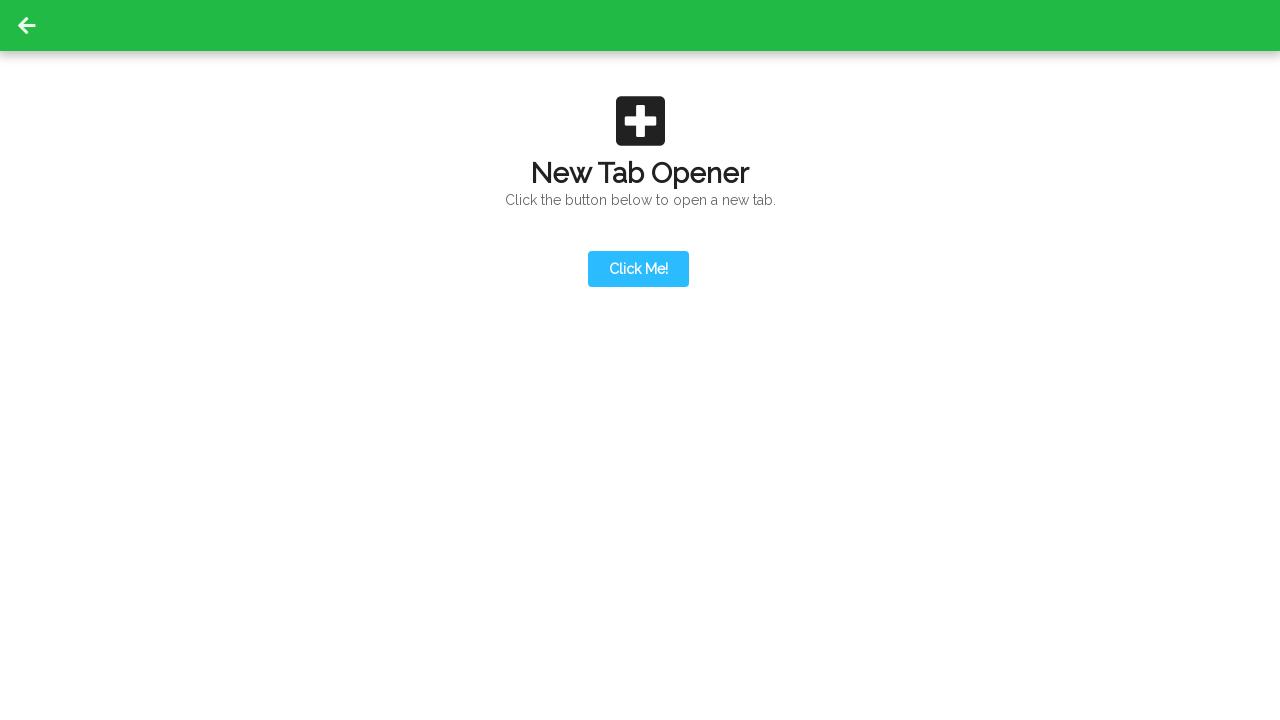